Tests keyboard key press functionality by sending SPACE and LEFT arrow keys to an element and verifying the displayed result text shows the correct key was pressed.

Starting URL: http://the-internet.herokuapp.com/key_presses

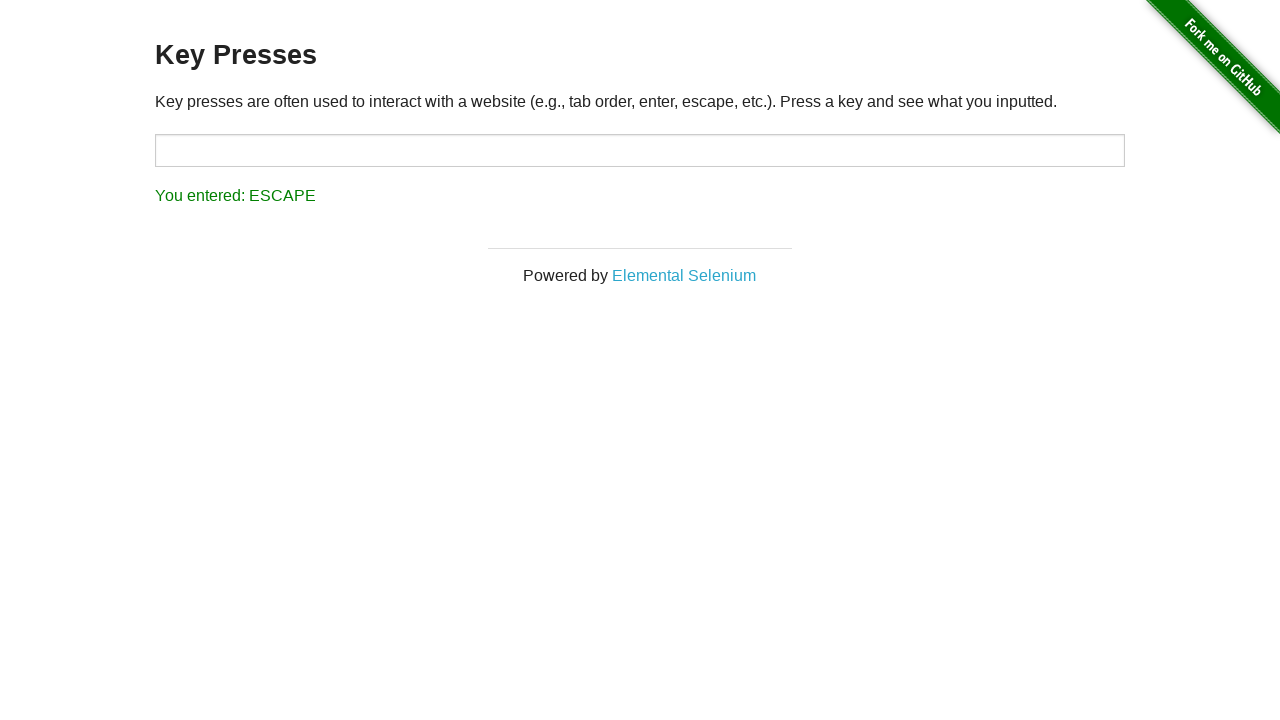

Pressed SPACE key on target element on #target
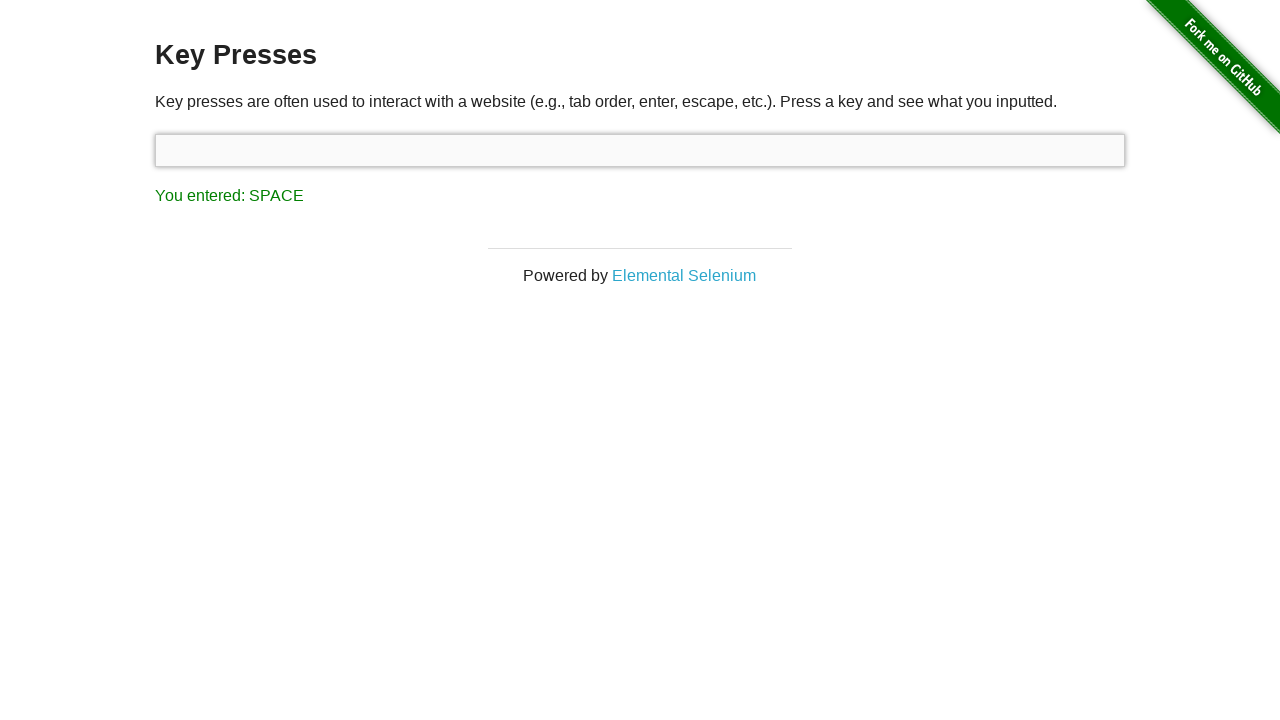

Waited for result element to appear
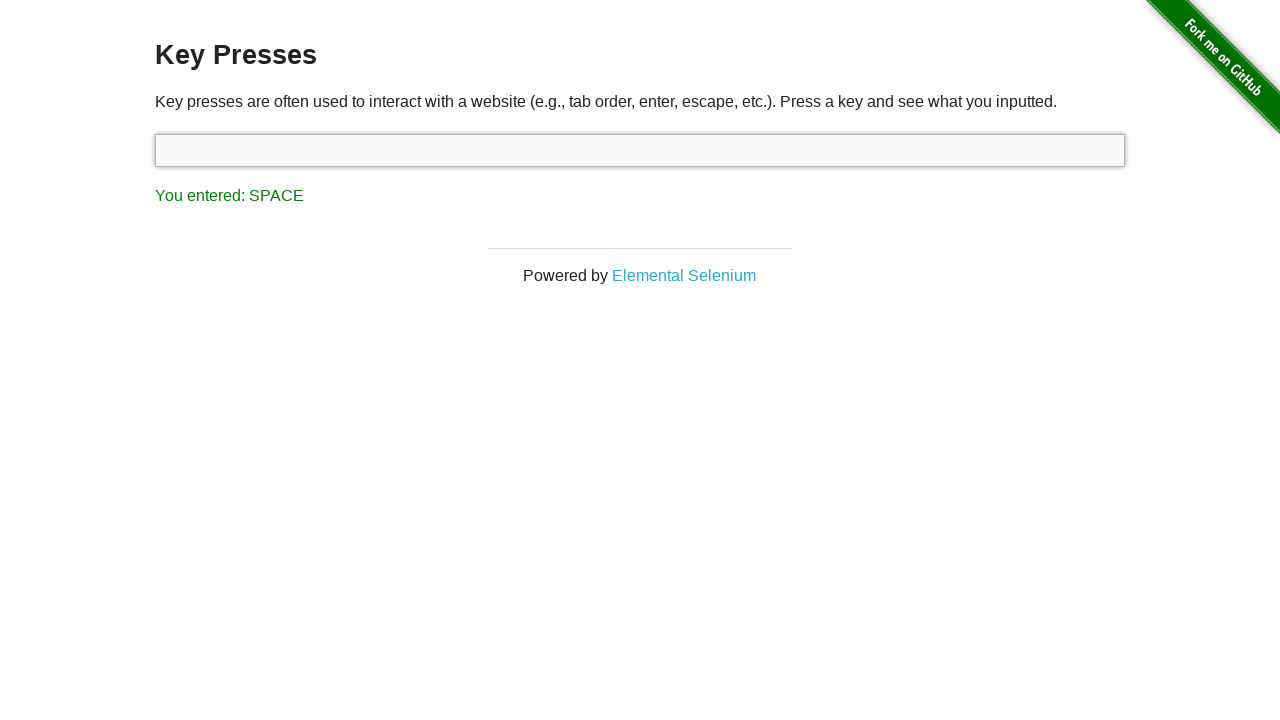

Verified result text shows SPACE key was pressed
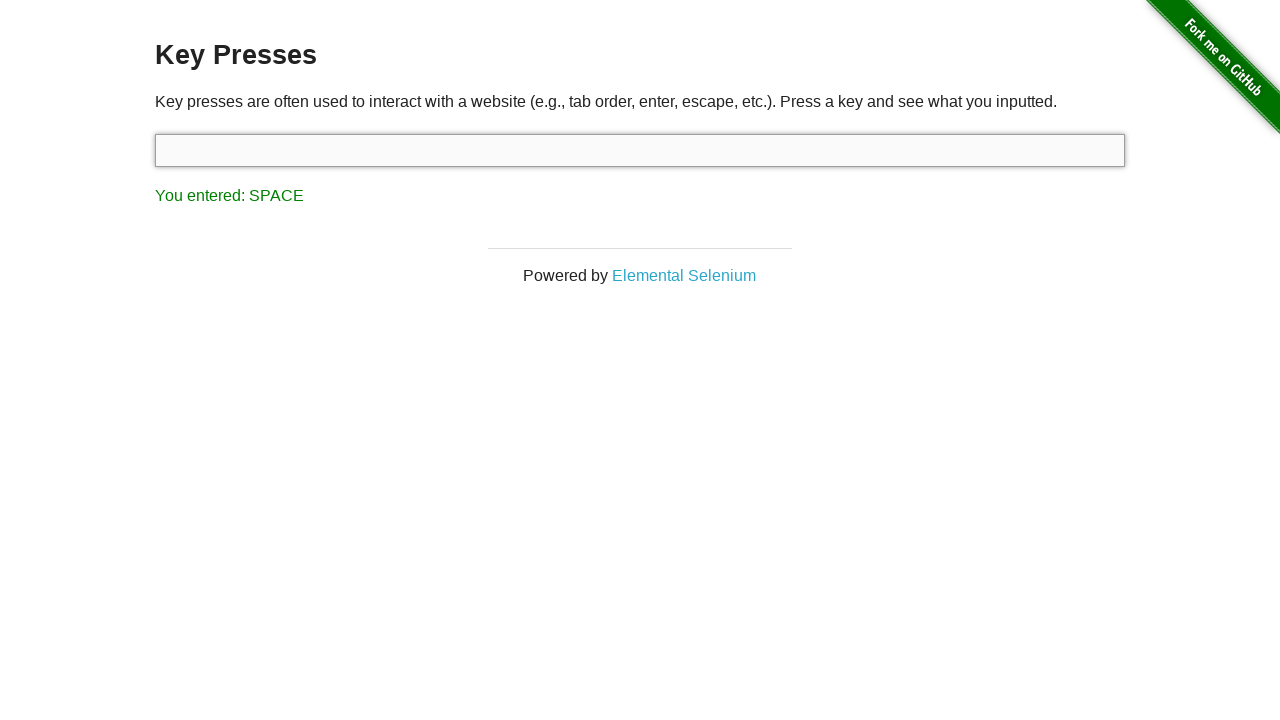

Pressed LEFT arrow key
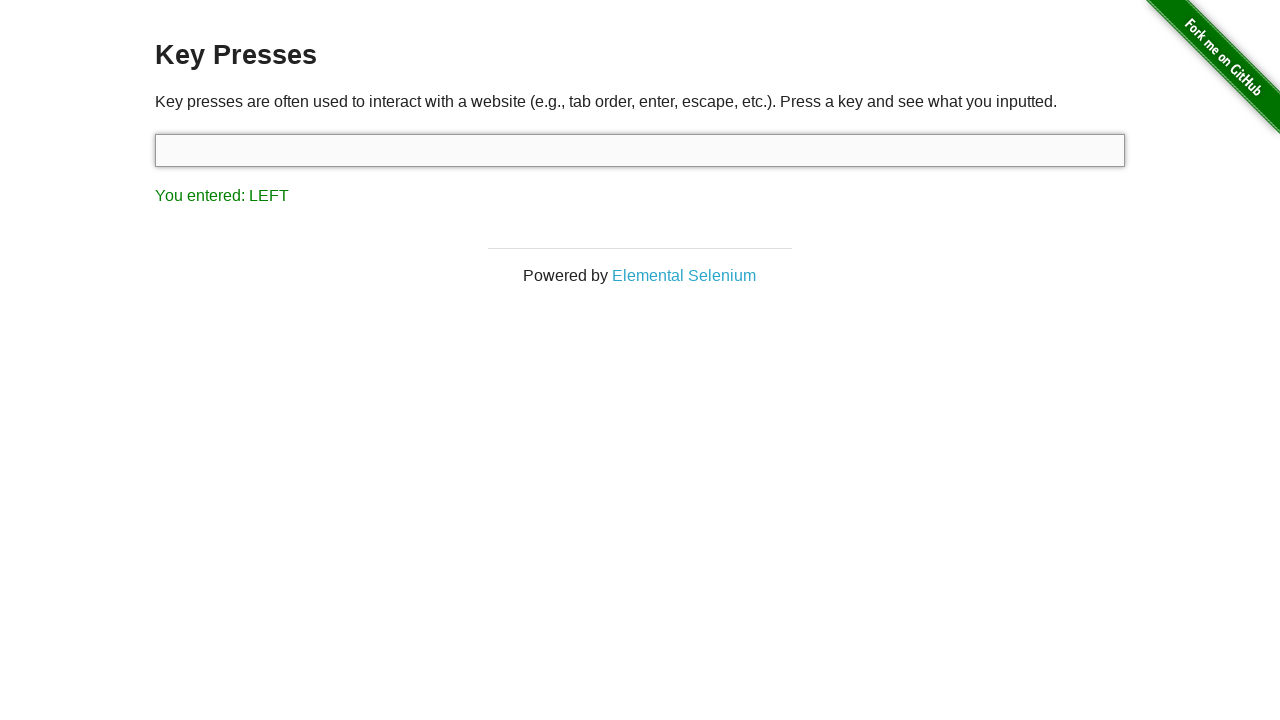

Verified result text shows LEFT arrow key was pressed
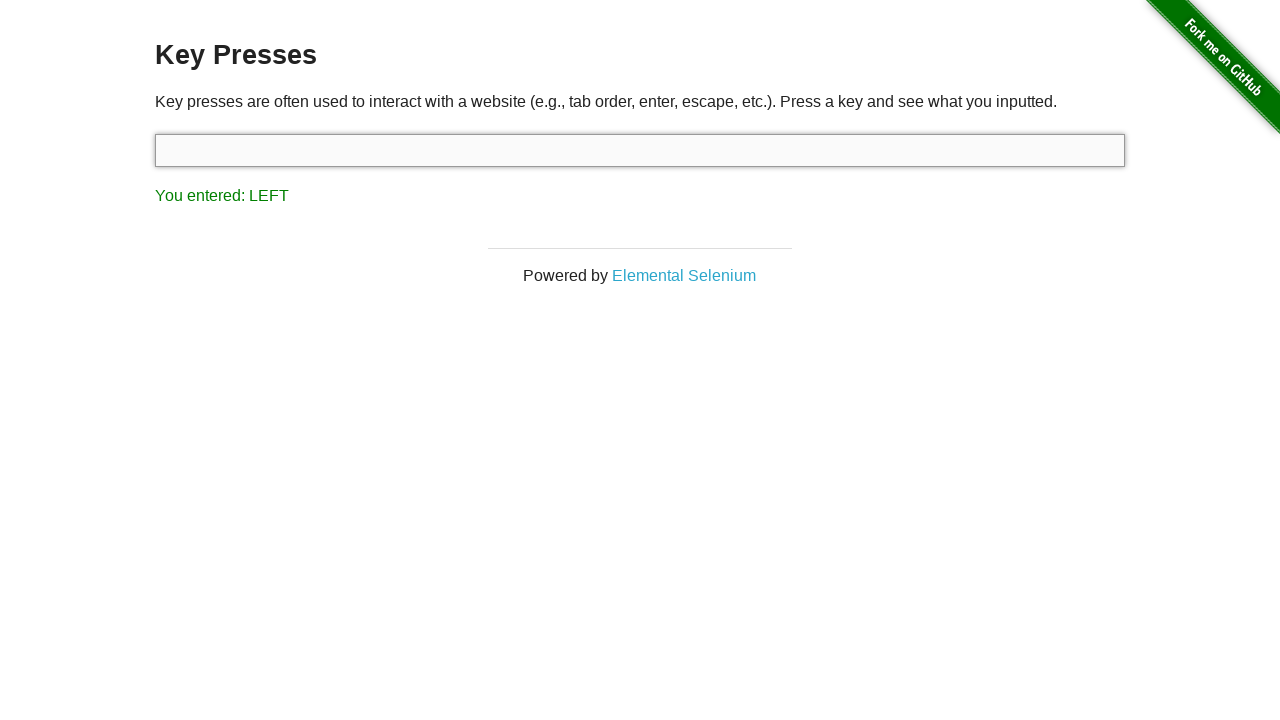

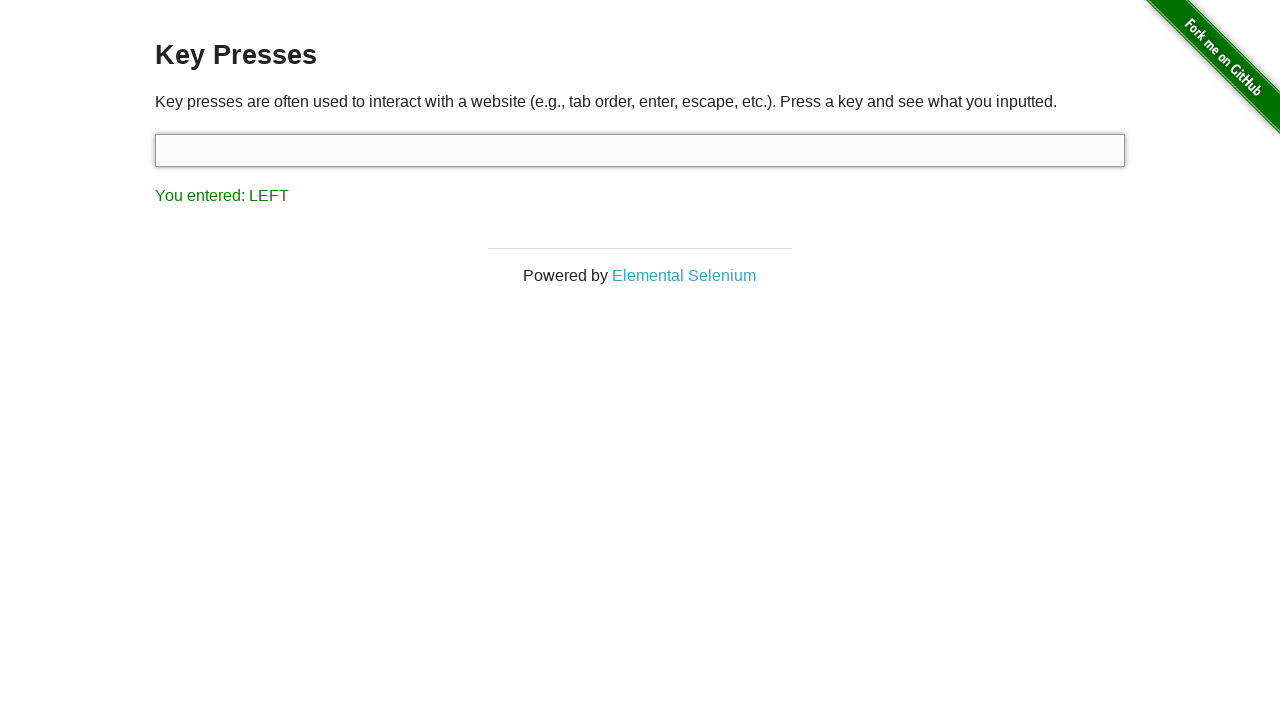